Tests the add/remove elements functionality by clicking a button to add an element, then attempting to interact with the dynamically added element

Starting URL: https://the-internet.herokuapp.com/add_remove_elements/

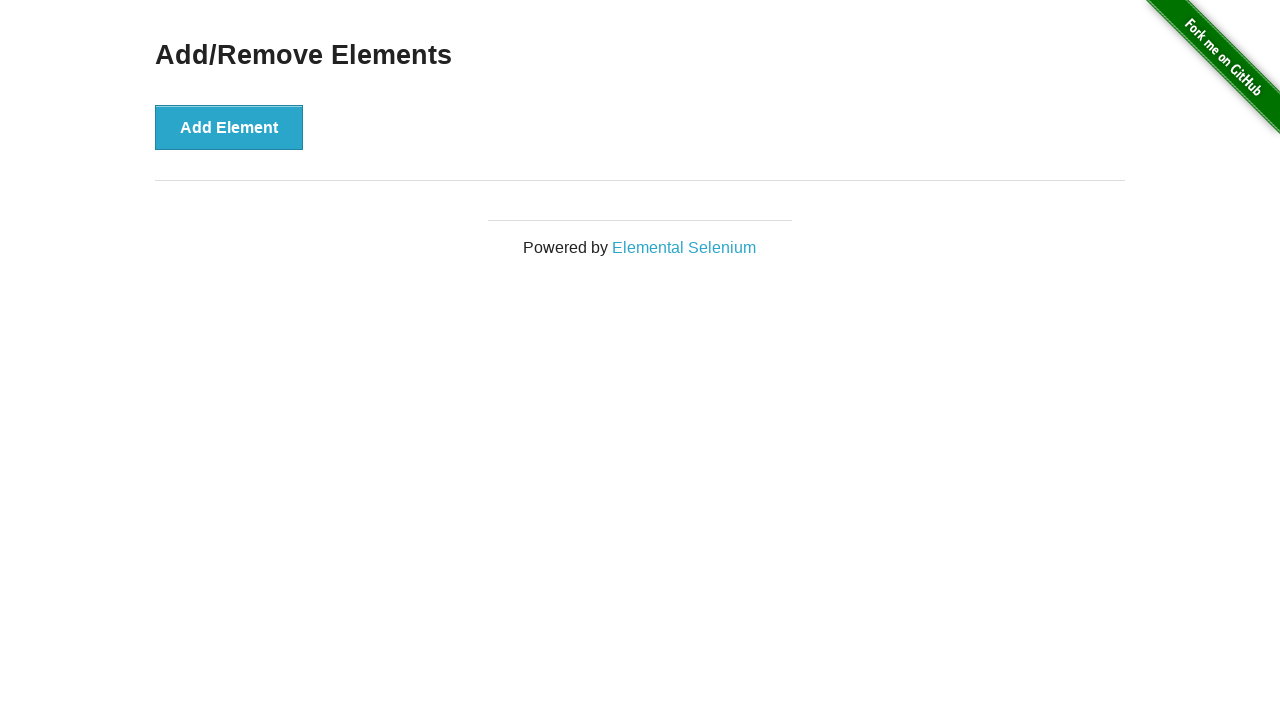

Clicked 'Add Element' button at (229, 127) on xpath=/html/body/div[2]/div/div/button
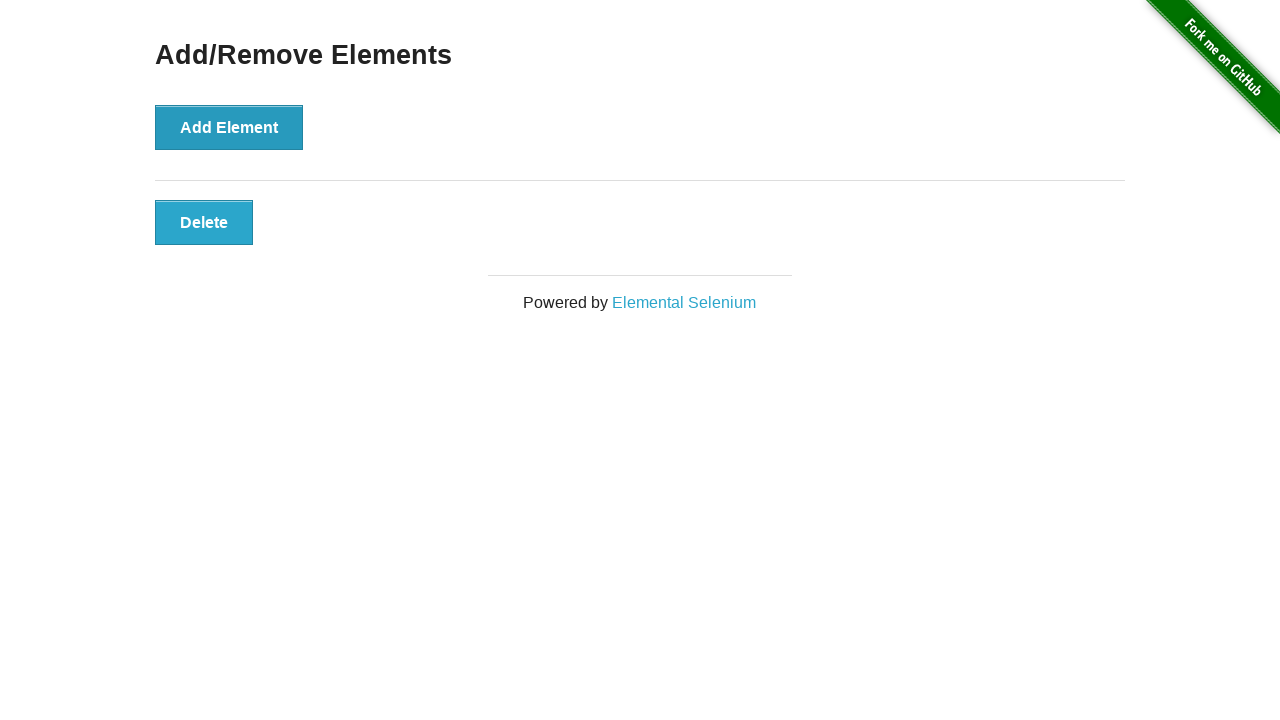

Waited for dynamically added element with class 'added-manually' to appear
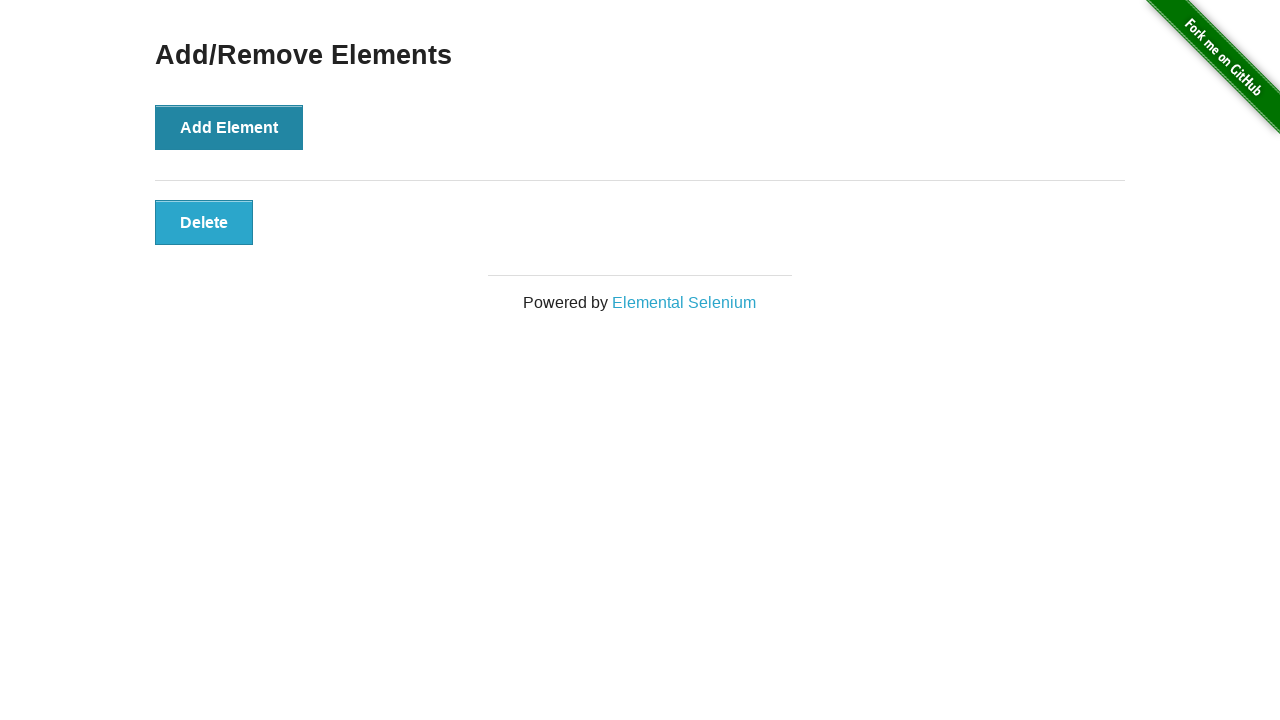

Clicked the dynamically added 'Delete' button at (204, 222) on .added-manually
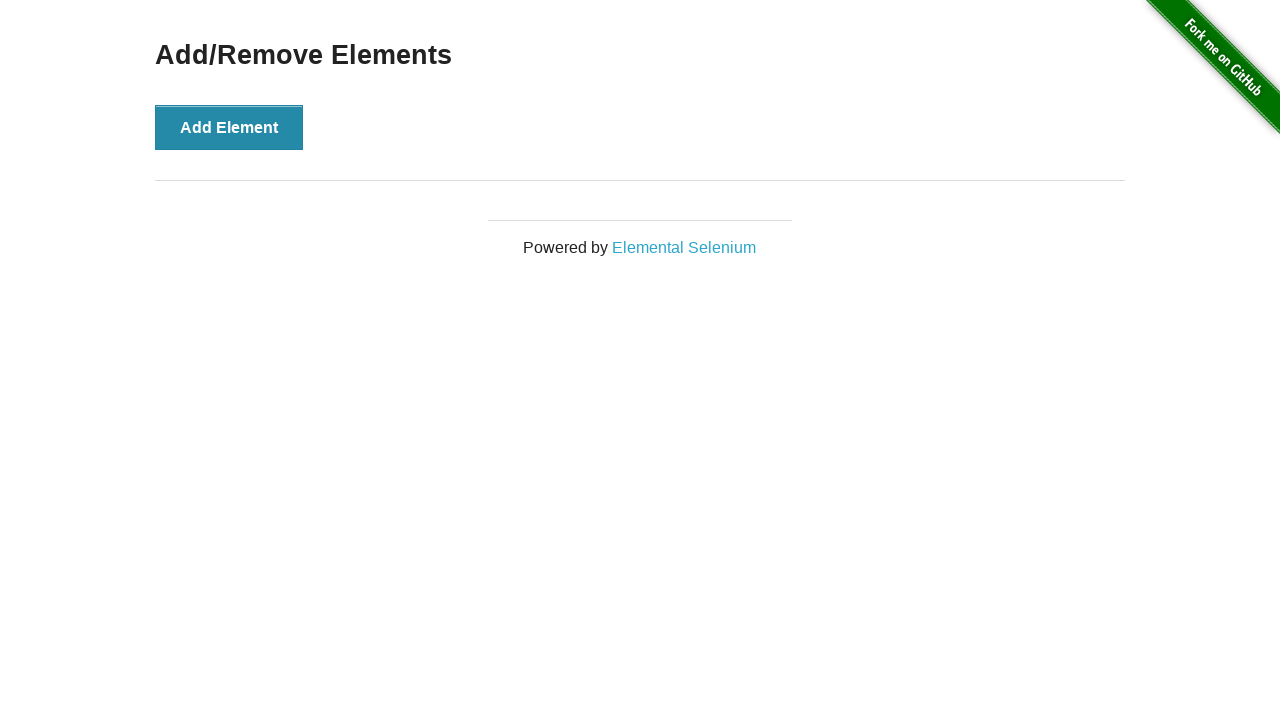

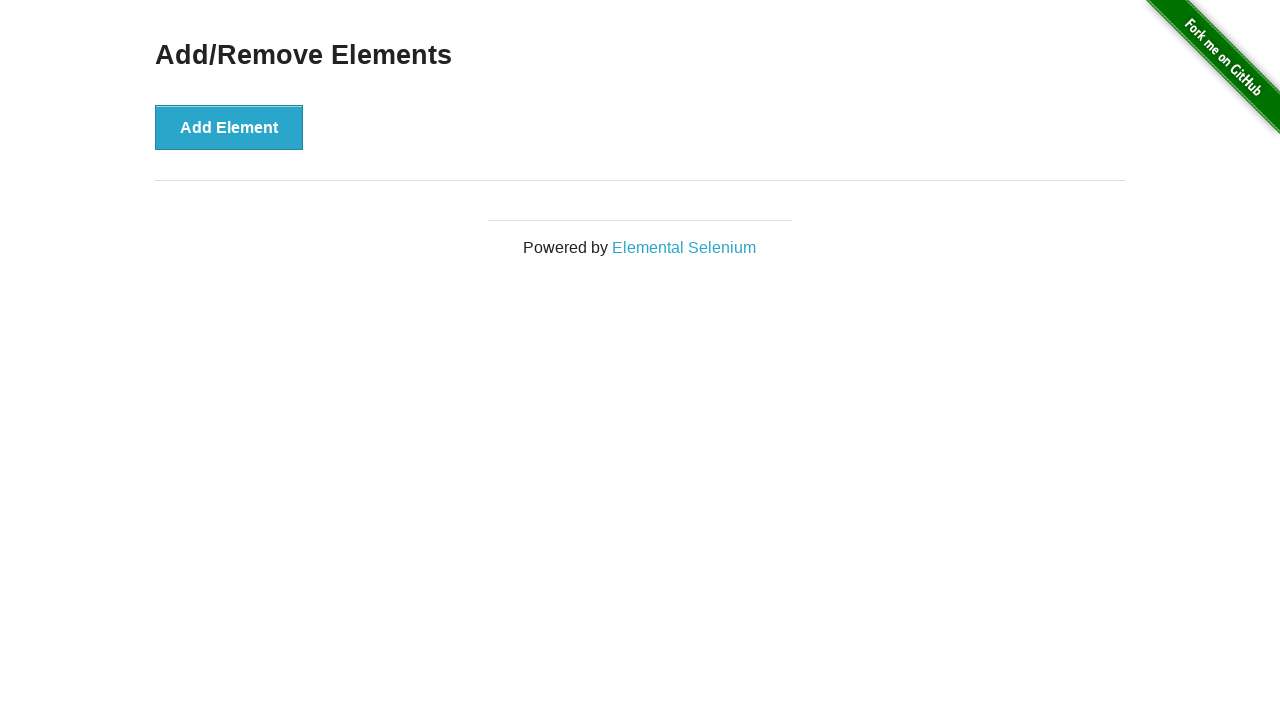